Tests drag and drop functionality by dragging an element onto a drop target and verifying the target text changes to "Dropped!"

Starting URL: https://demoqa.com/droppable

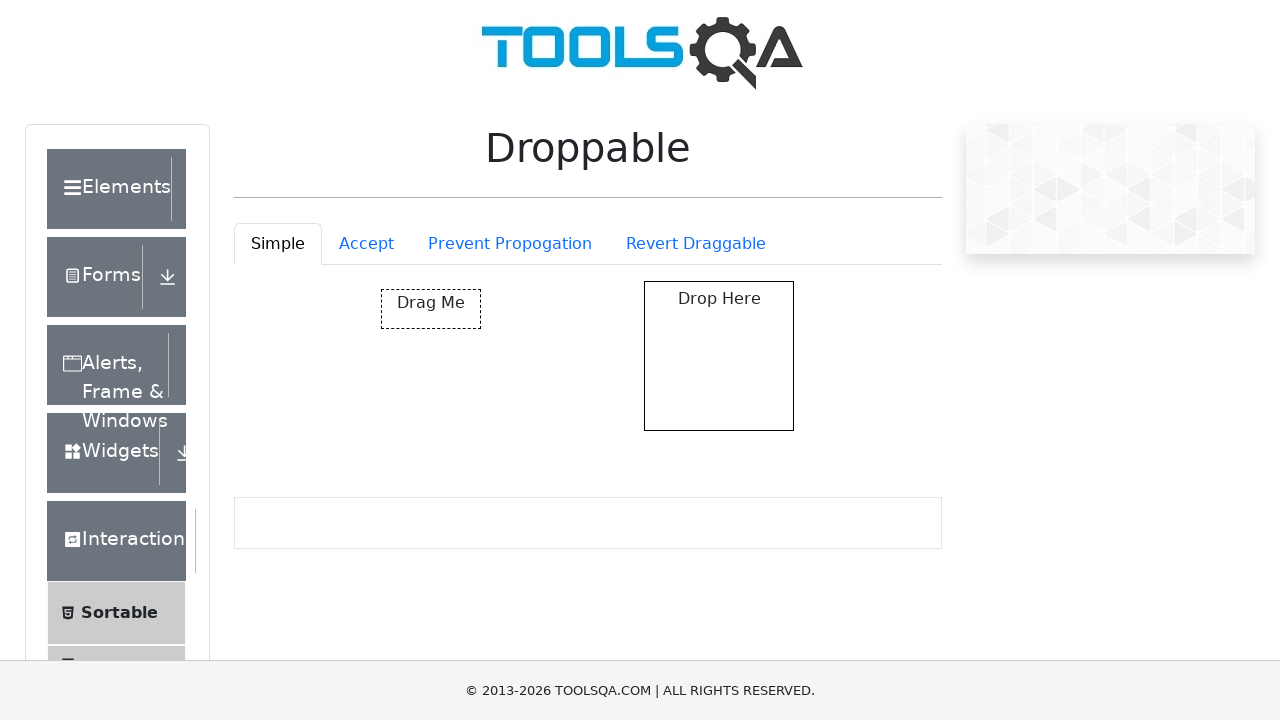

Located the draggable element
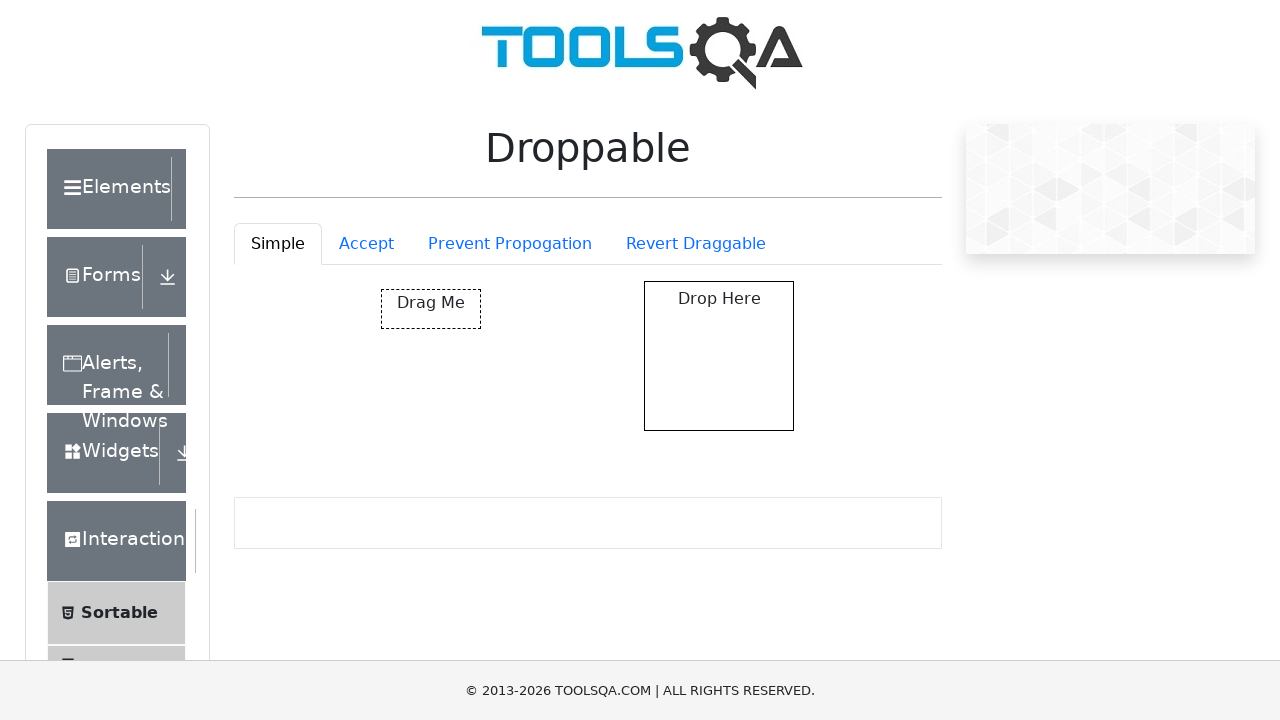

Located the drop target element
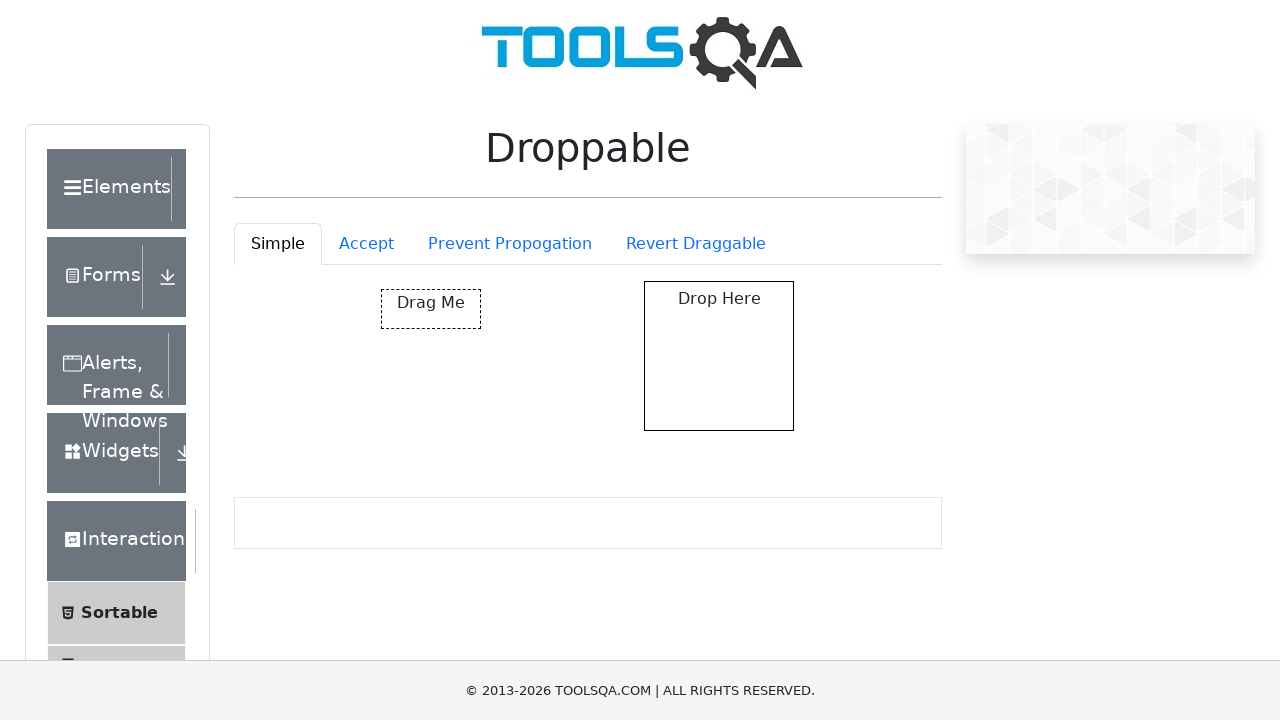

Dragged element onto drop target at (719, 356)
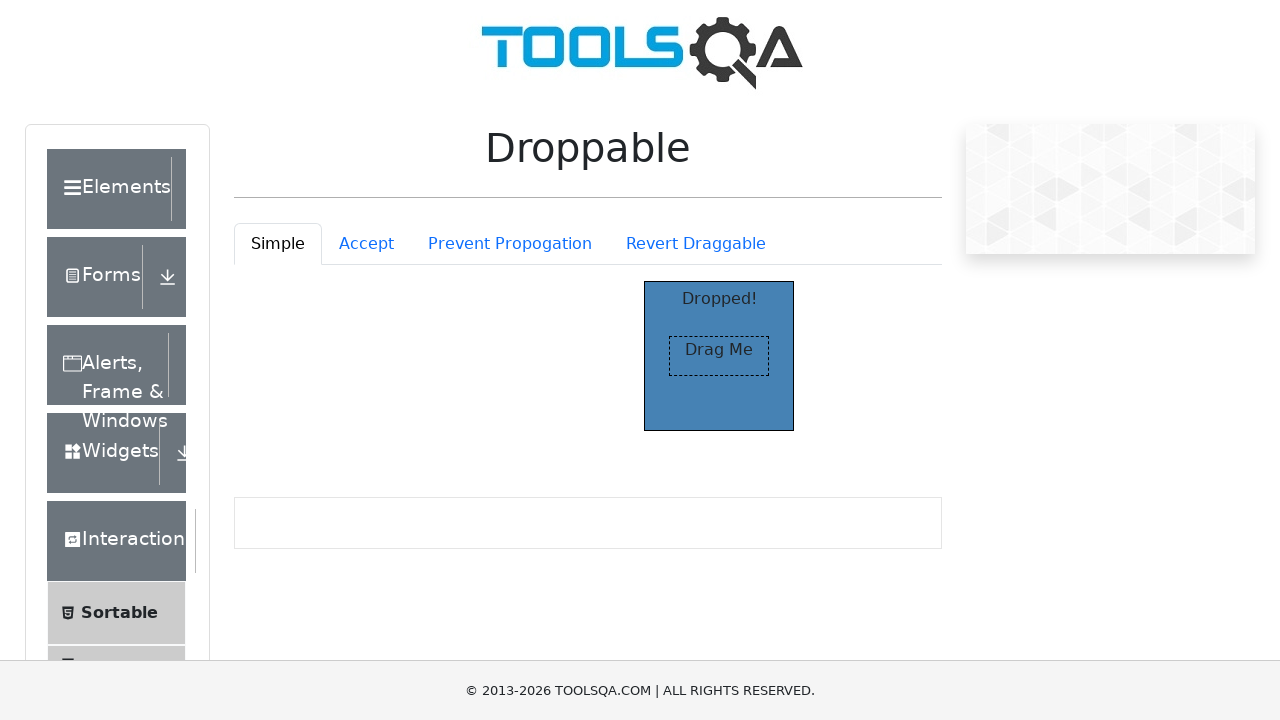

Verified drop target text changed to 'Dropped!'
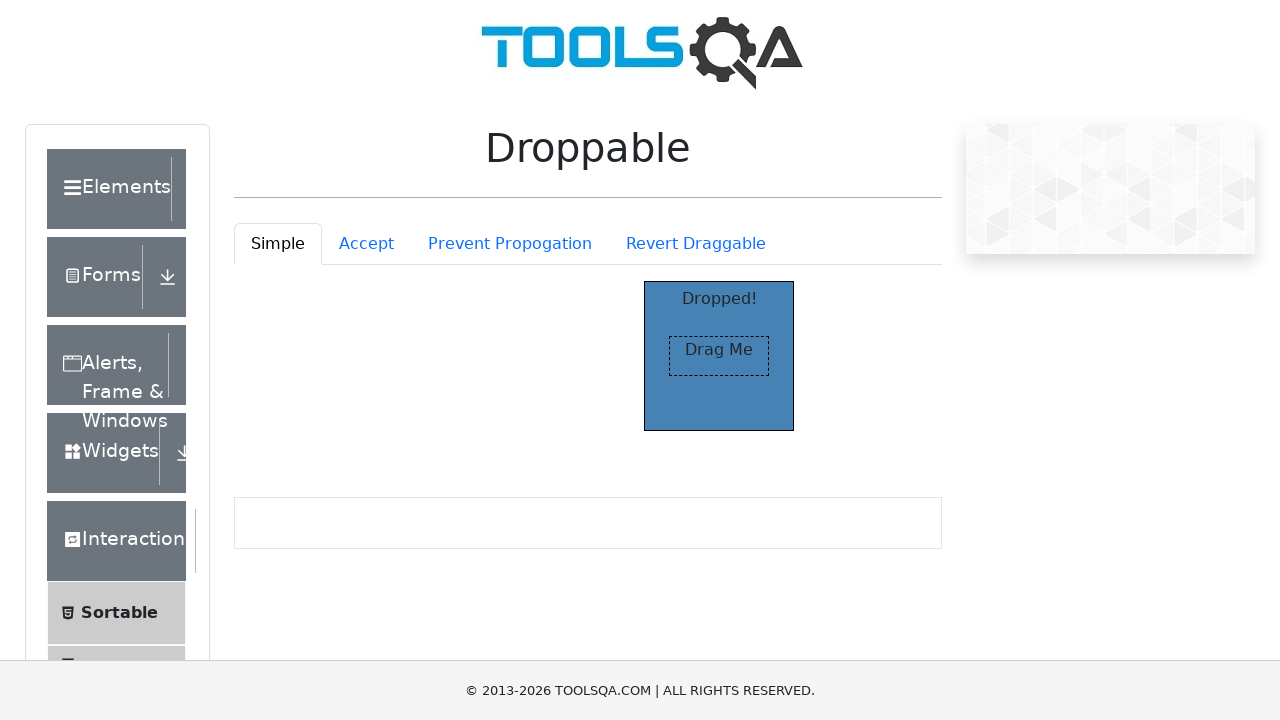

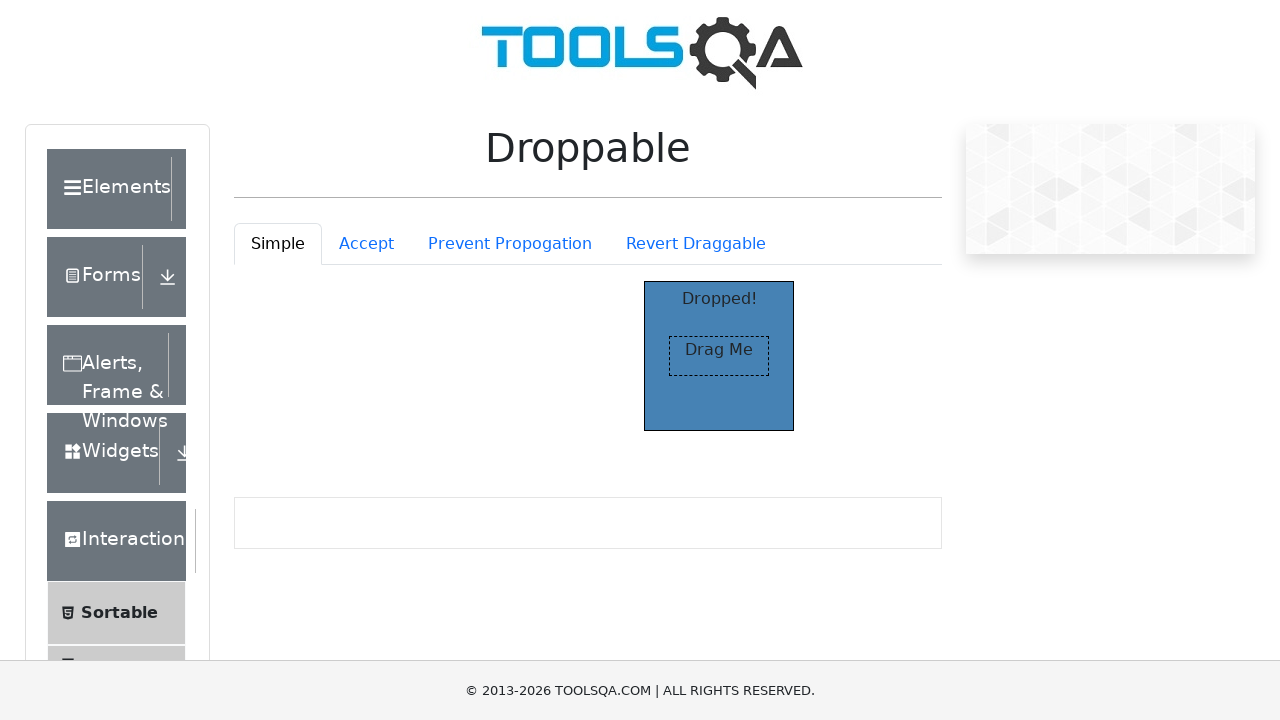